Tests Dynamic Properties page by observing button state changes over time (visibility, enabled state, and color changes after 5 seconds).

Starting URL: https://demoqa.com

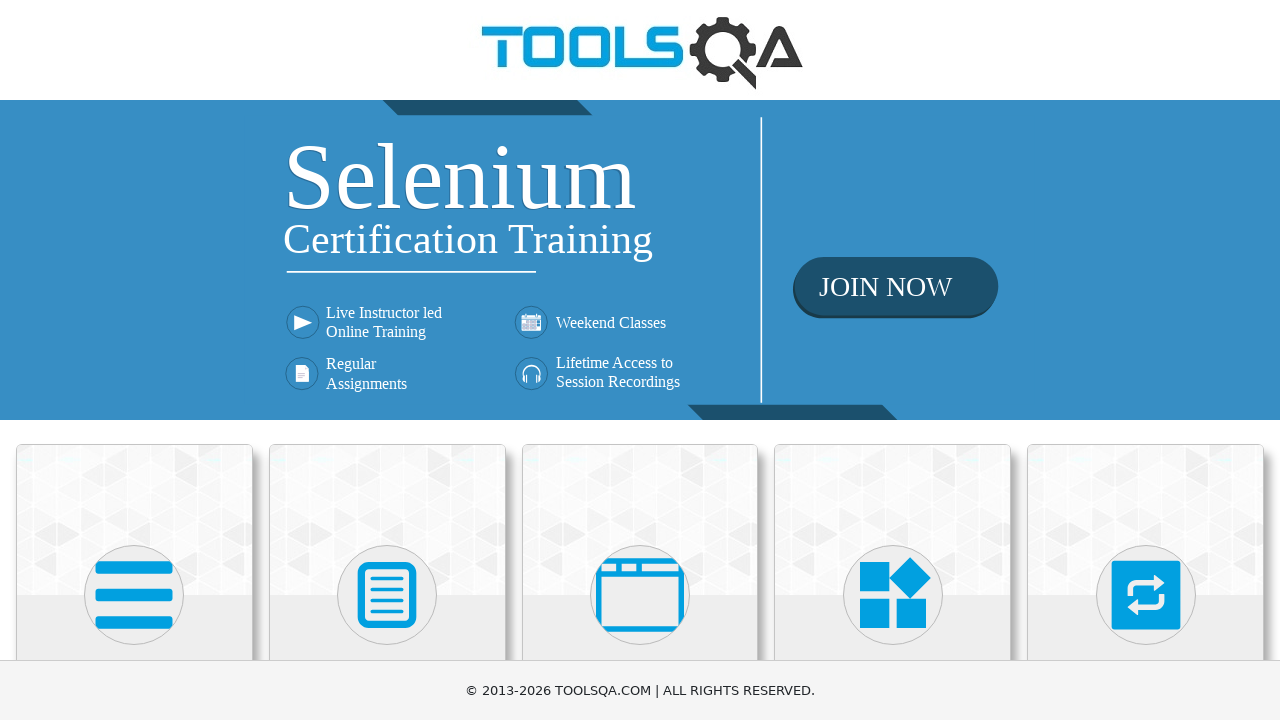

Clicked on Elements block at (134, 360) on text=Elements
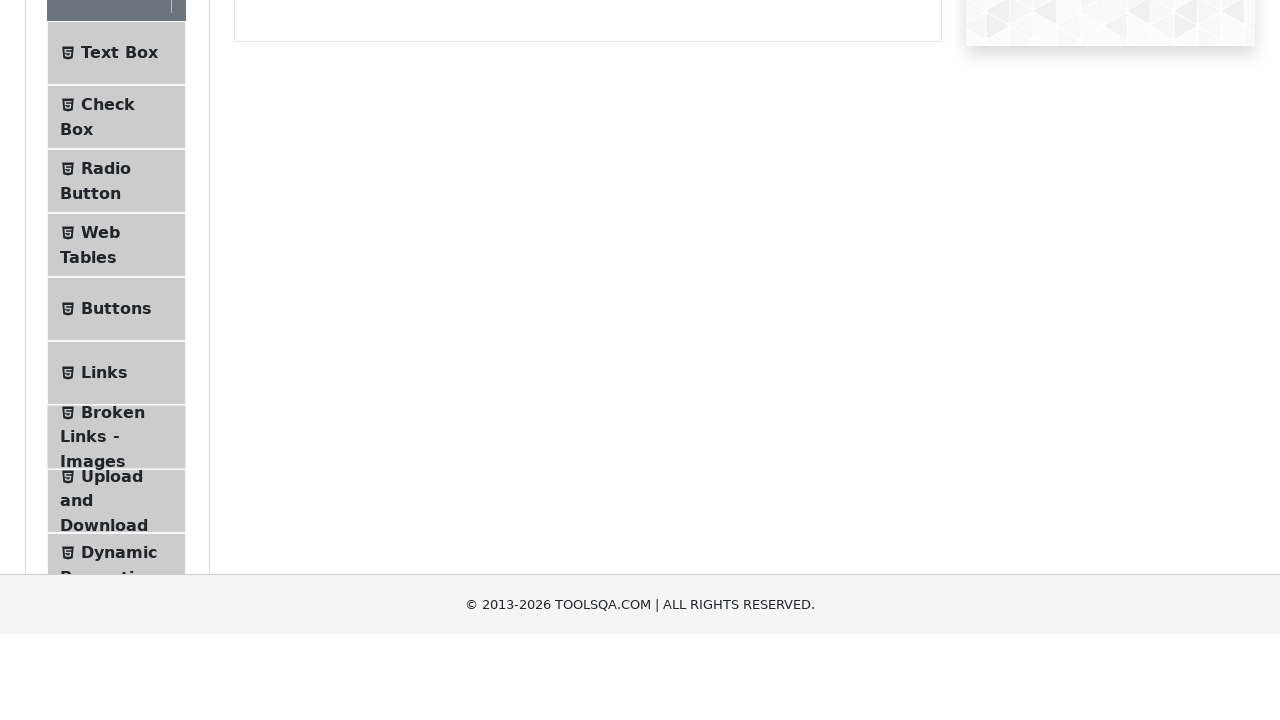

Clicked on Dynamic Properties in left panel at (119, 348) on text=Dynamic Properties
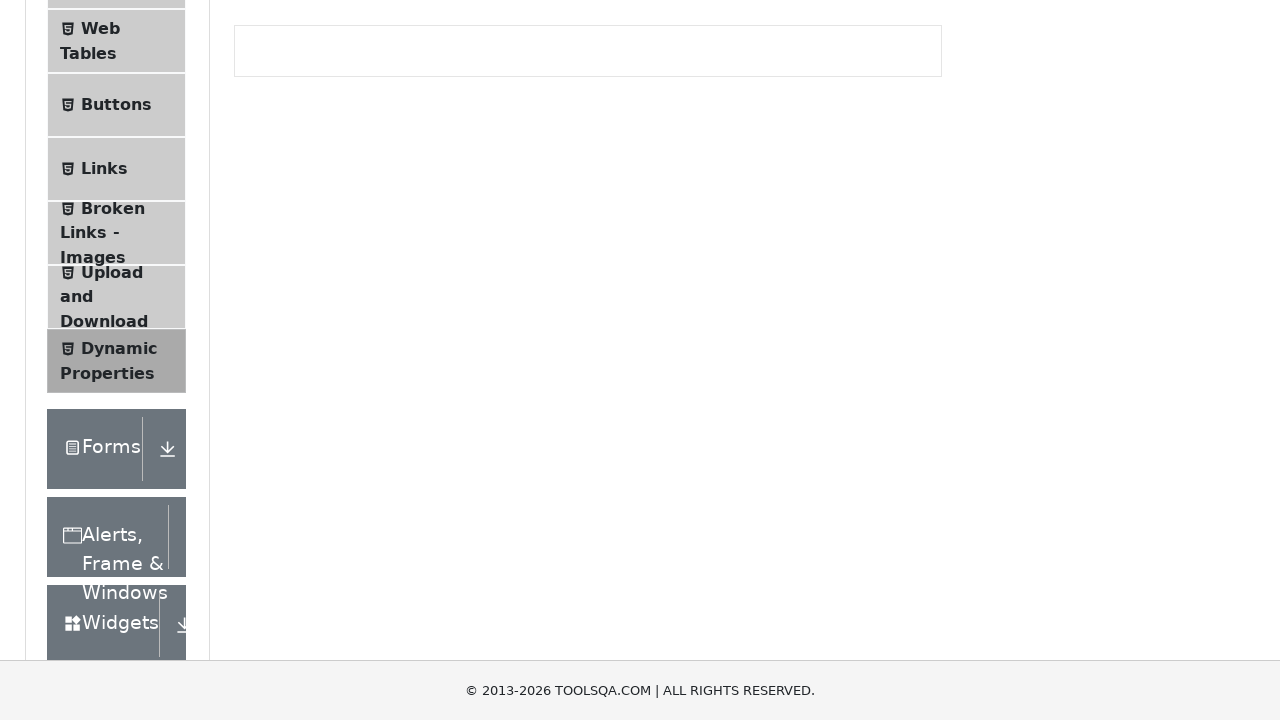

Waited for visible button to appear after 5 seconds
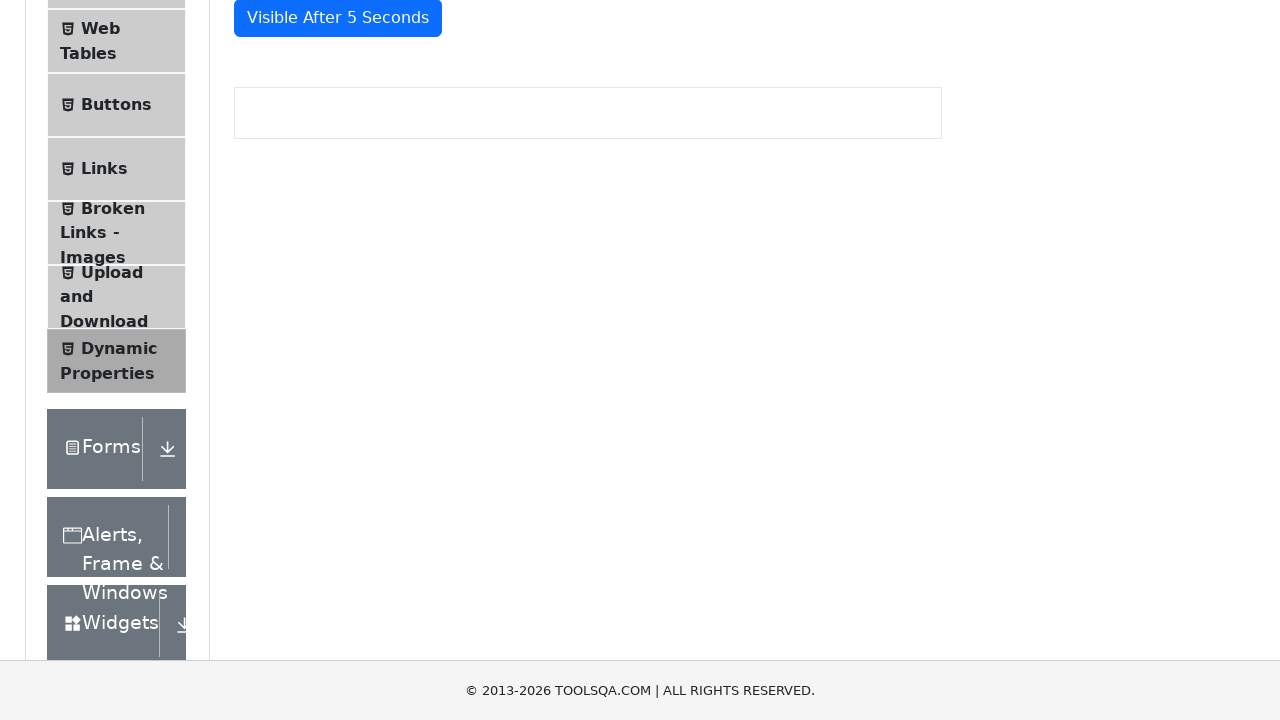

Waited for enable button to become enabled
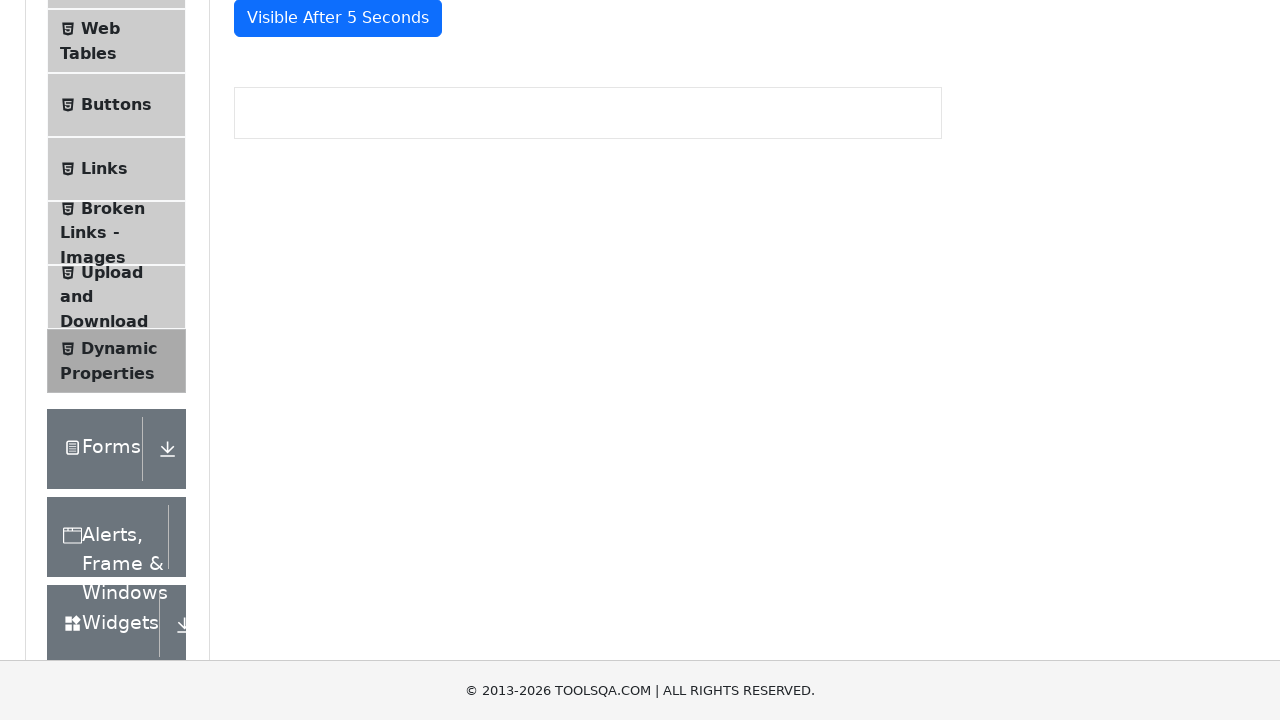

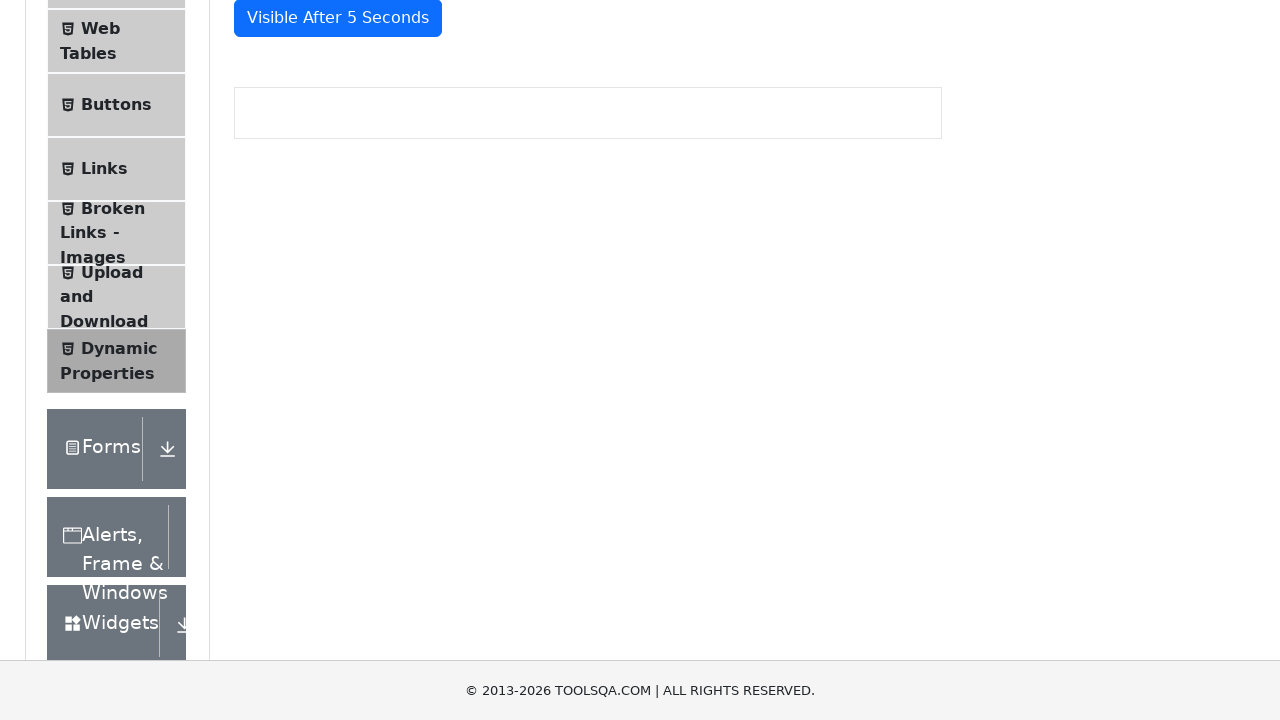